Tests unsuccessful login attempts with various invalid credentials and verifies error message

Starting URL: https://training-support.net/webelements/login-form/

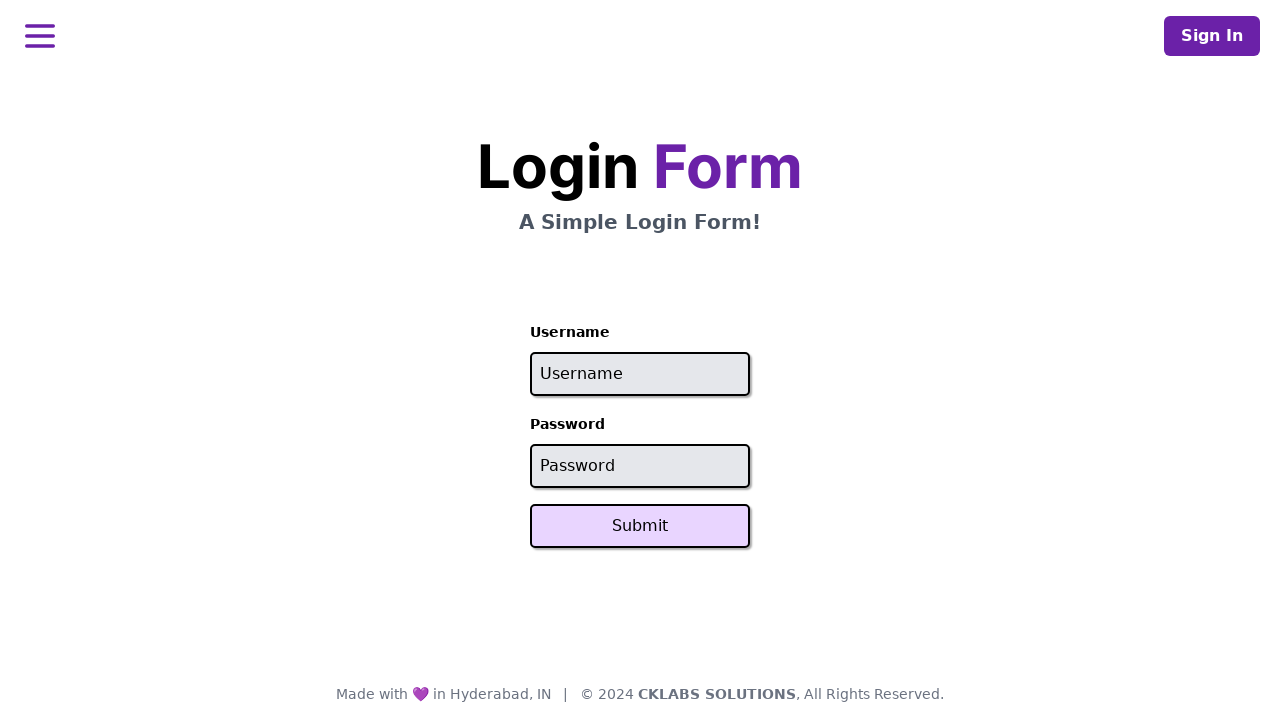

Navigated to login form page
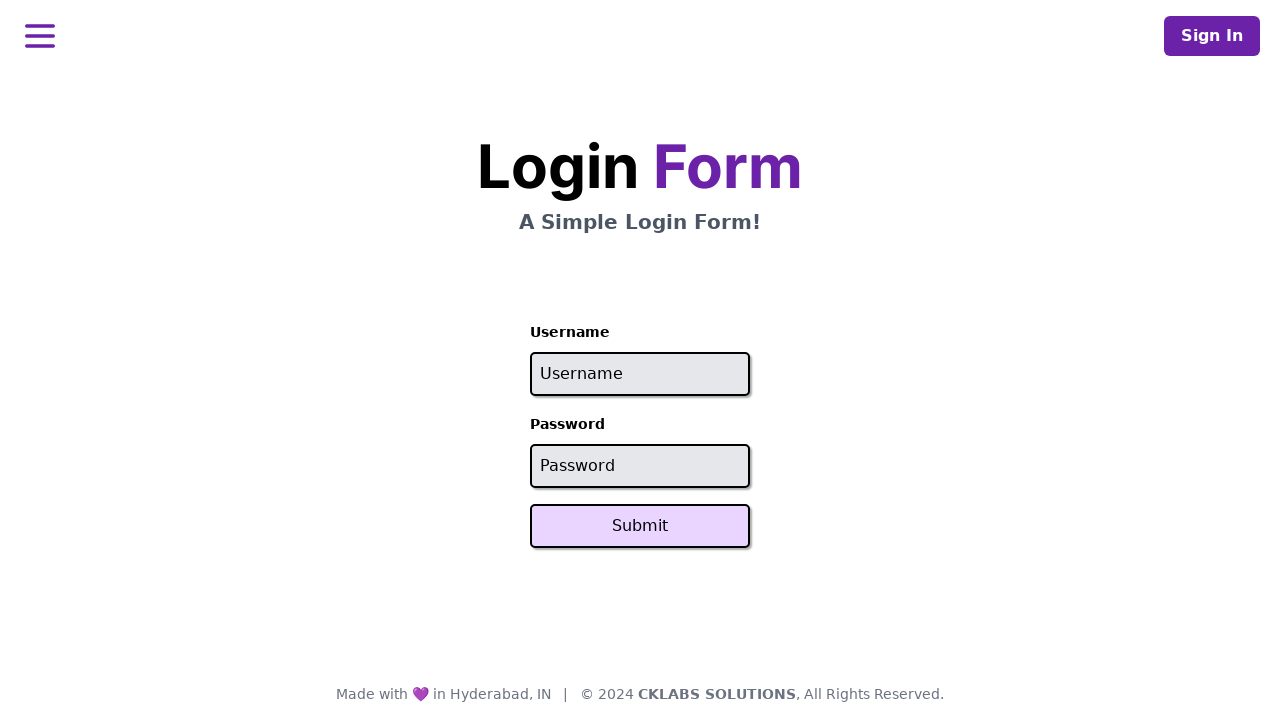

Filled username field with 'user1' on #username
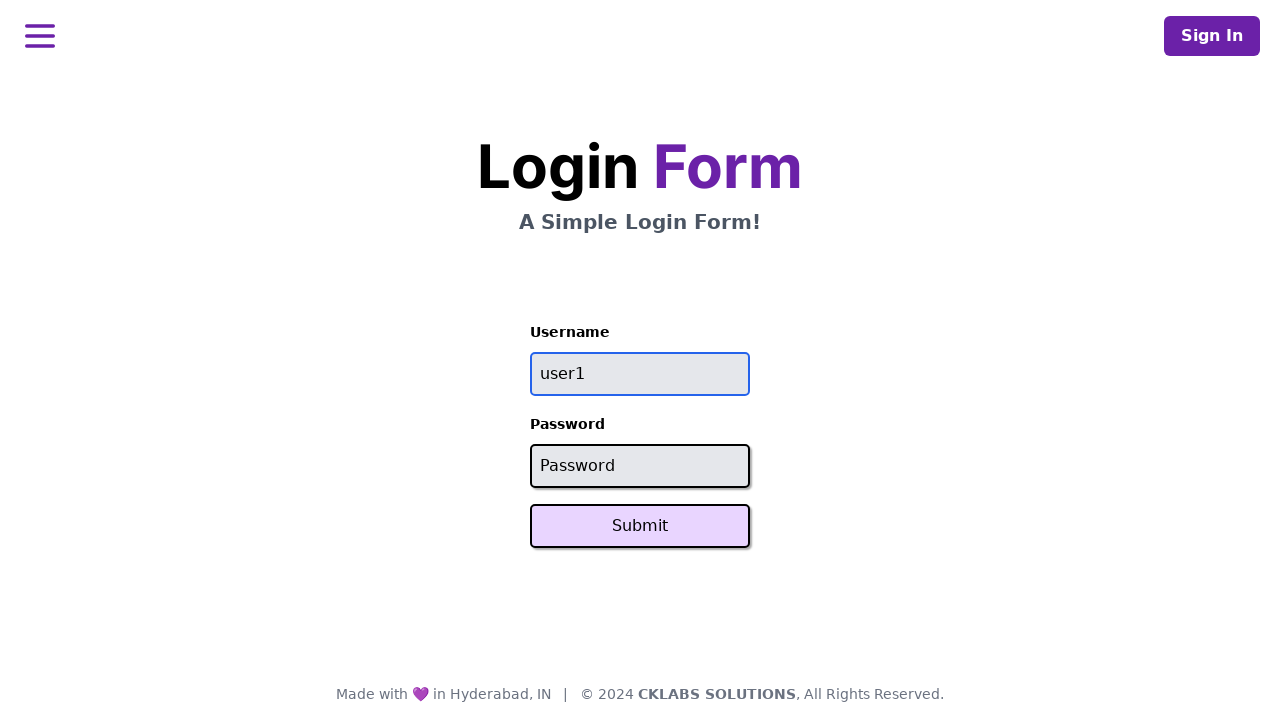

Filled password field with 'password1' on #password
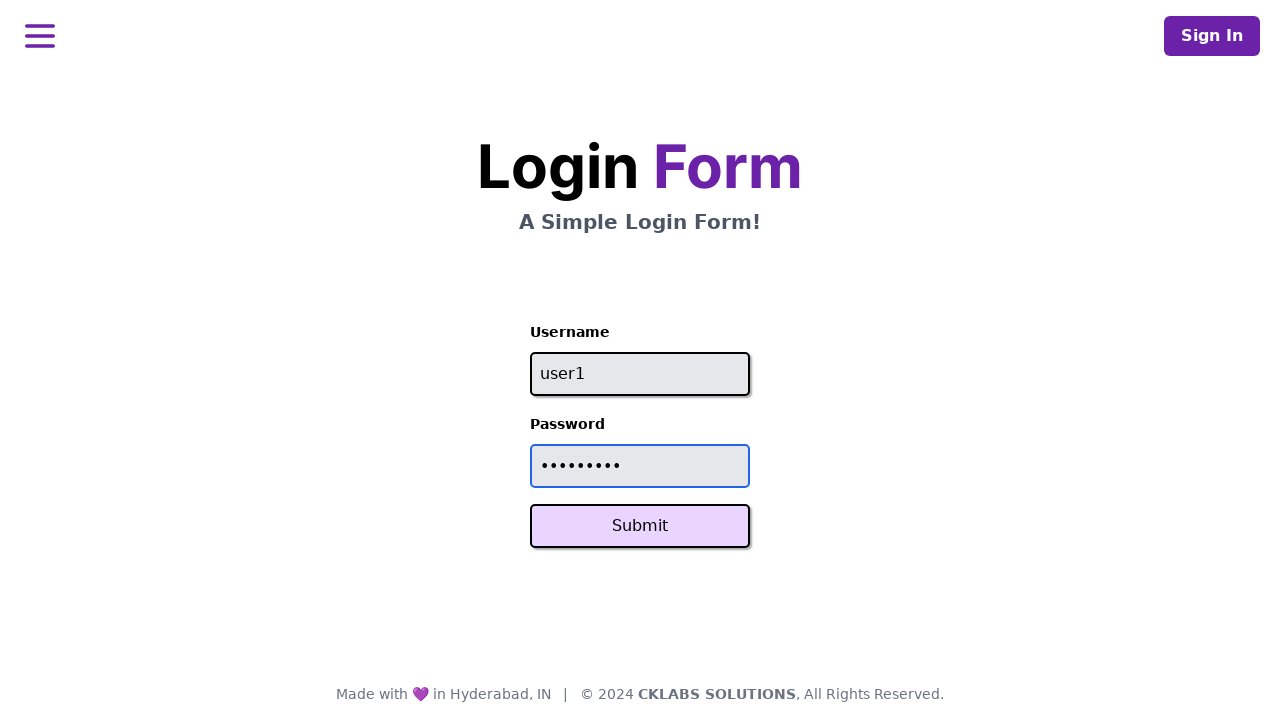

Clicked Submit button at (640, 526) on button:has-text('Submit')
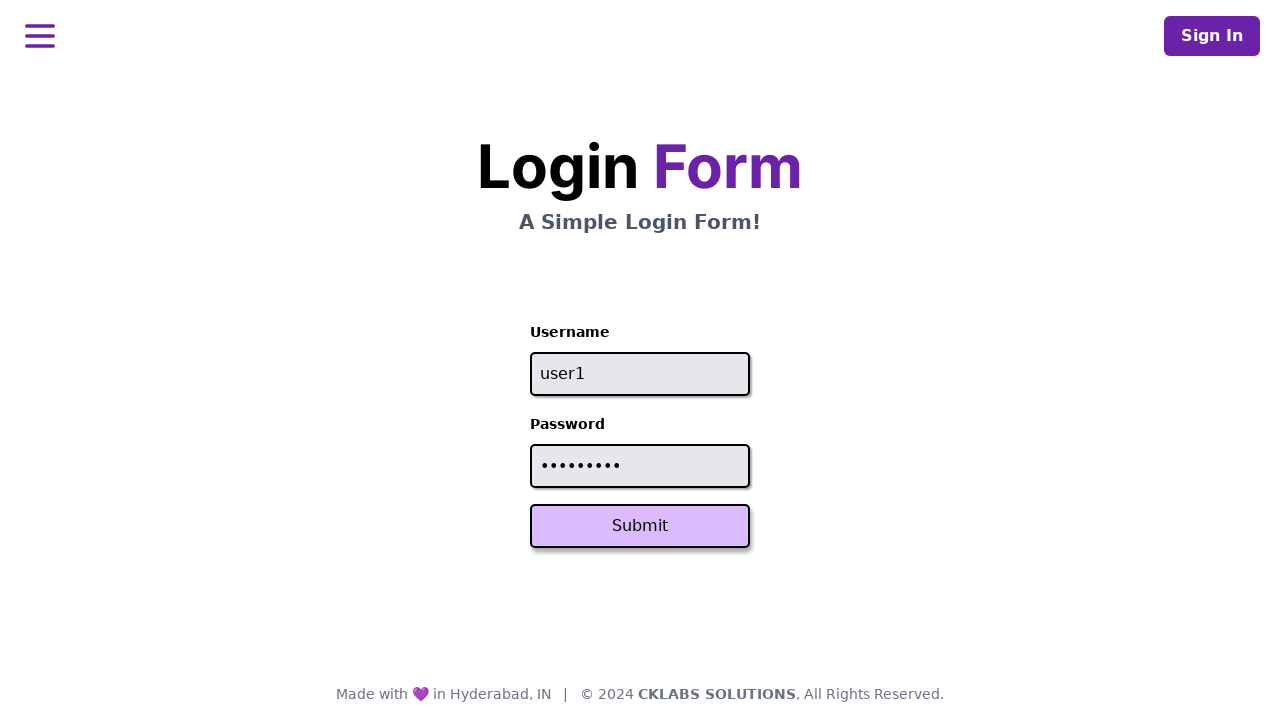

Retrieved error message: 'Invalid credentials'
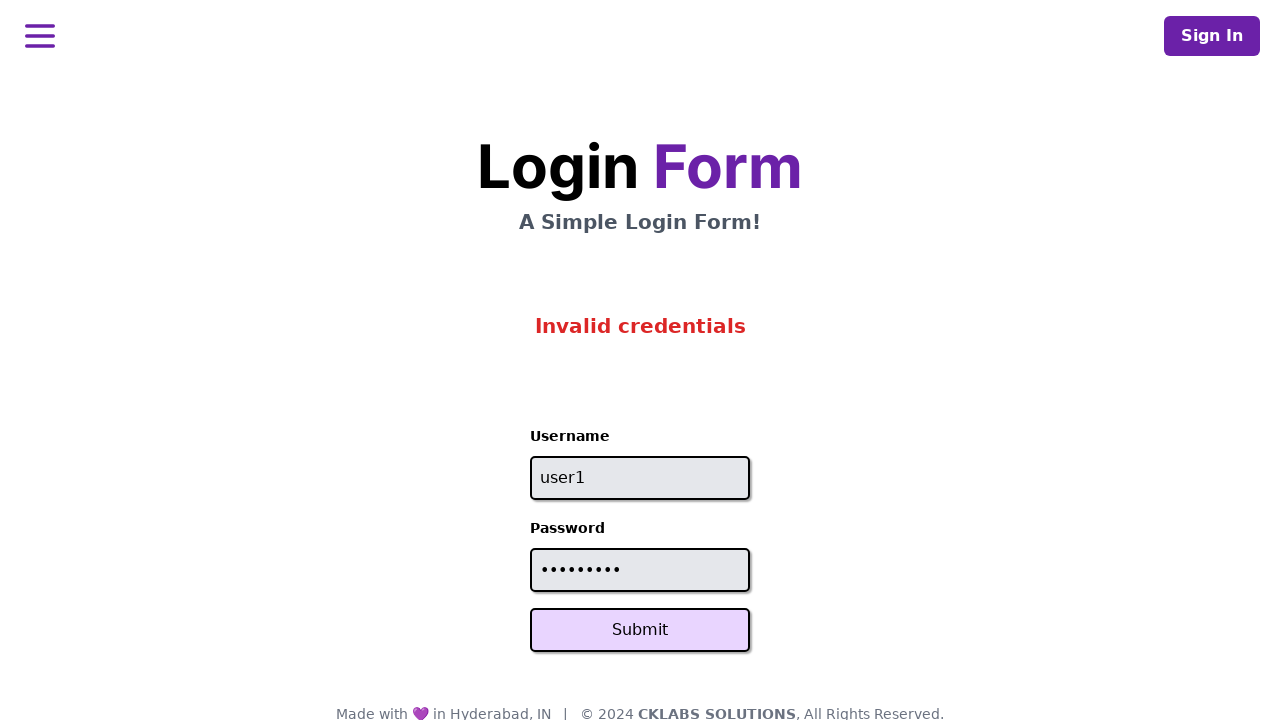

Verified error message displays 'Invalid credentials'
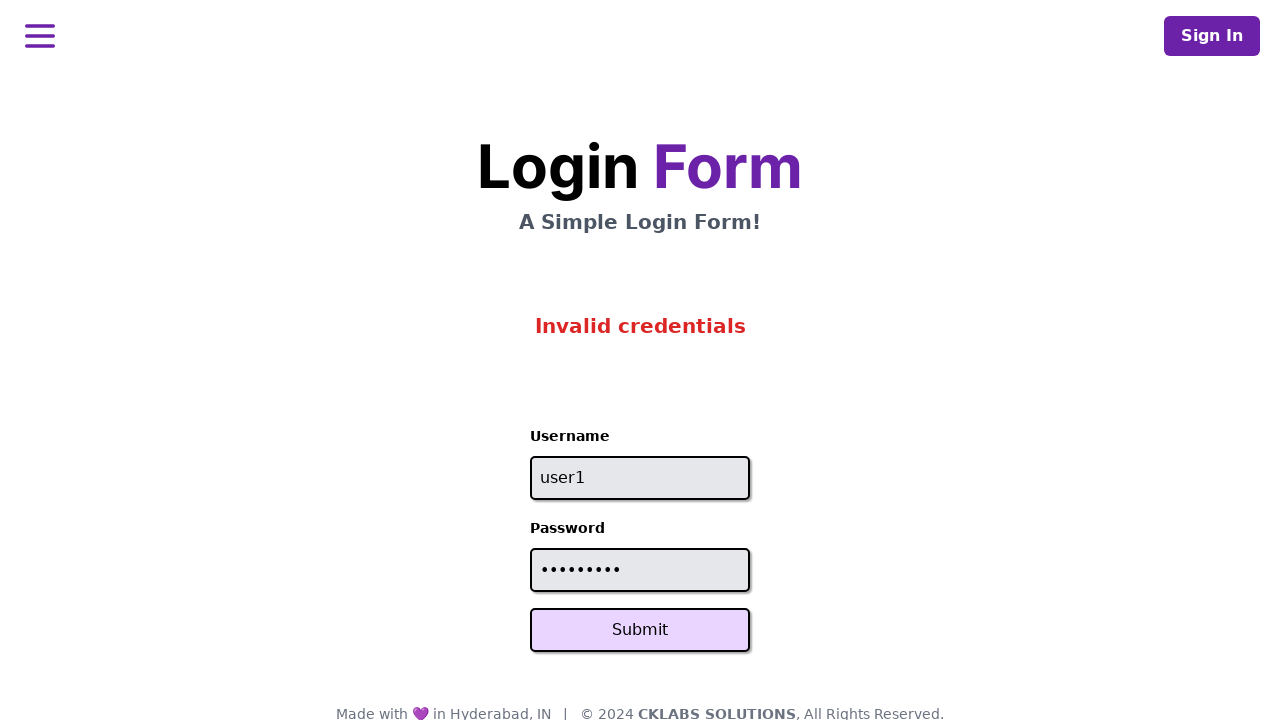

Cleared username field on #username
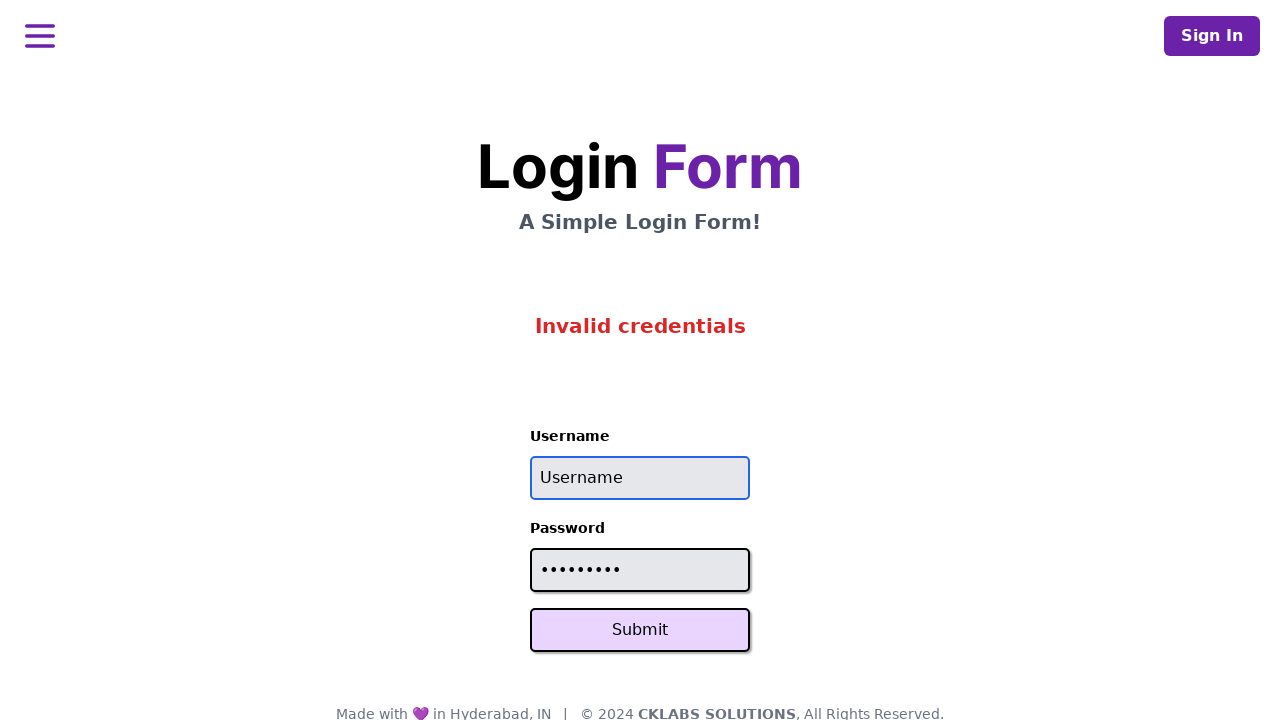

Cleared password field on #password
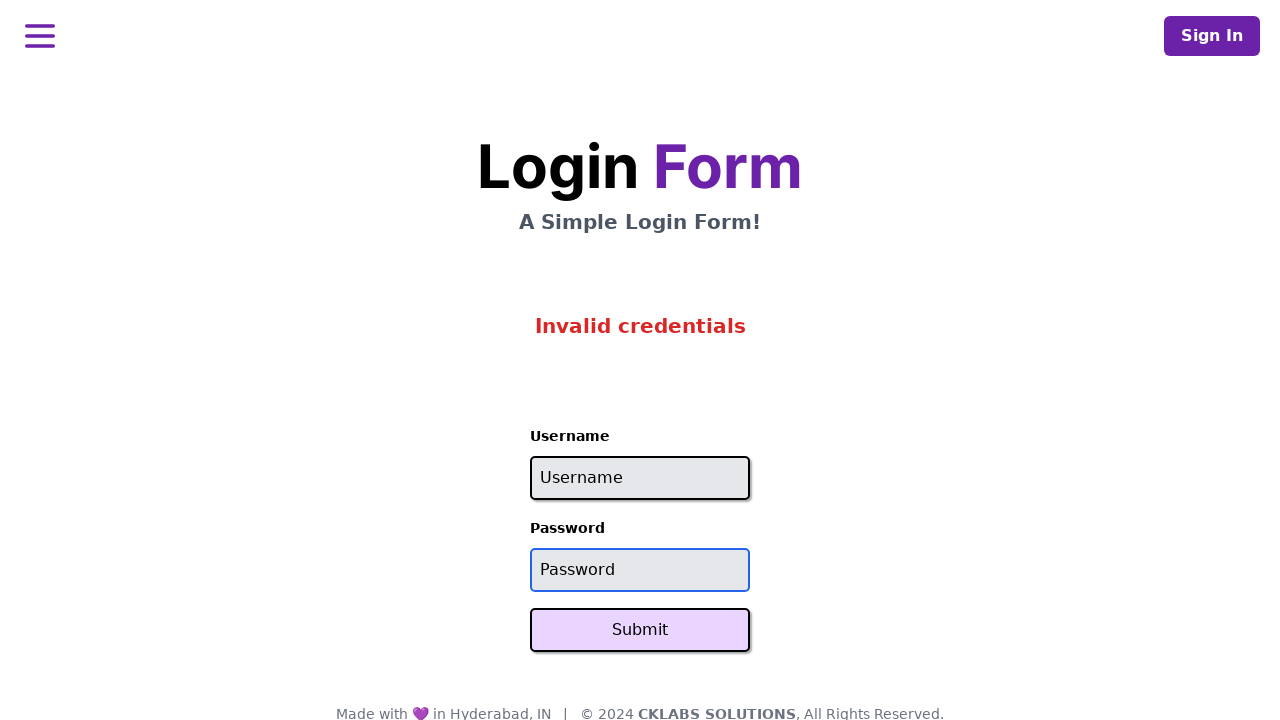

Filled username field with 'user2' on #username
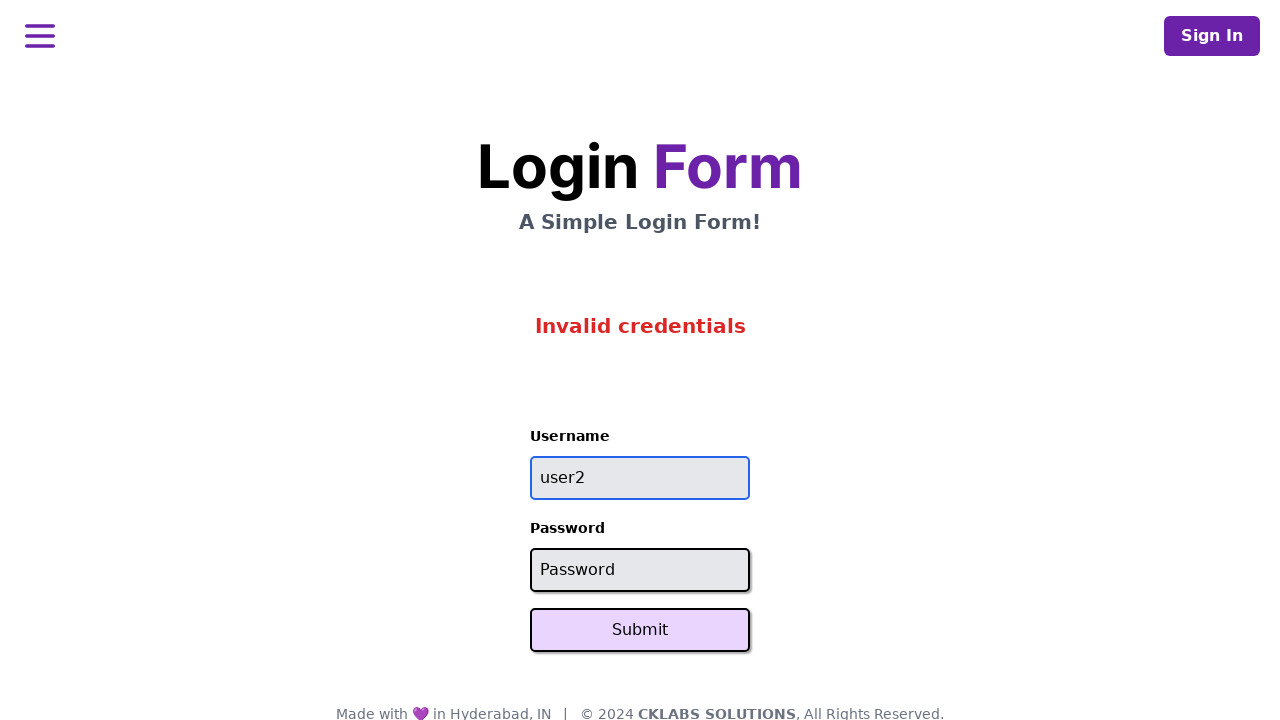

Filled password field with 'password2' on #password
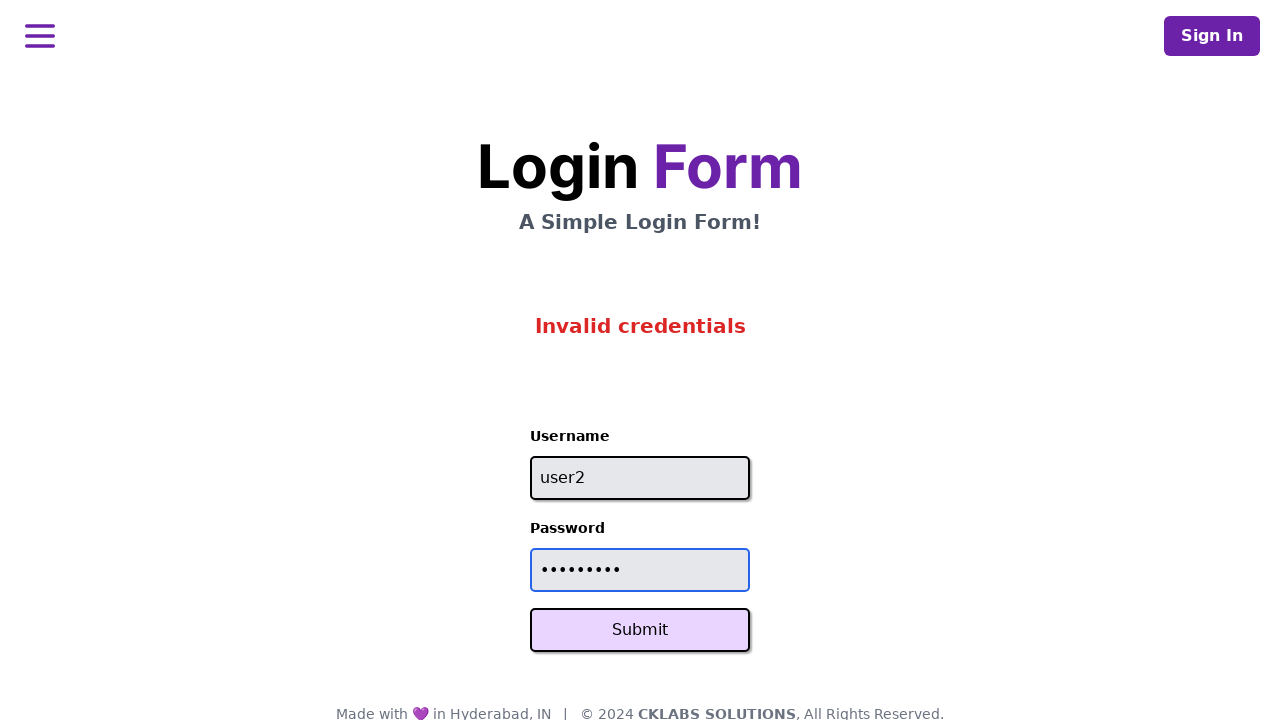

Clicked Submit button at (640, 630) on button:has-text('Submit')
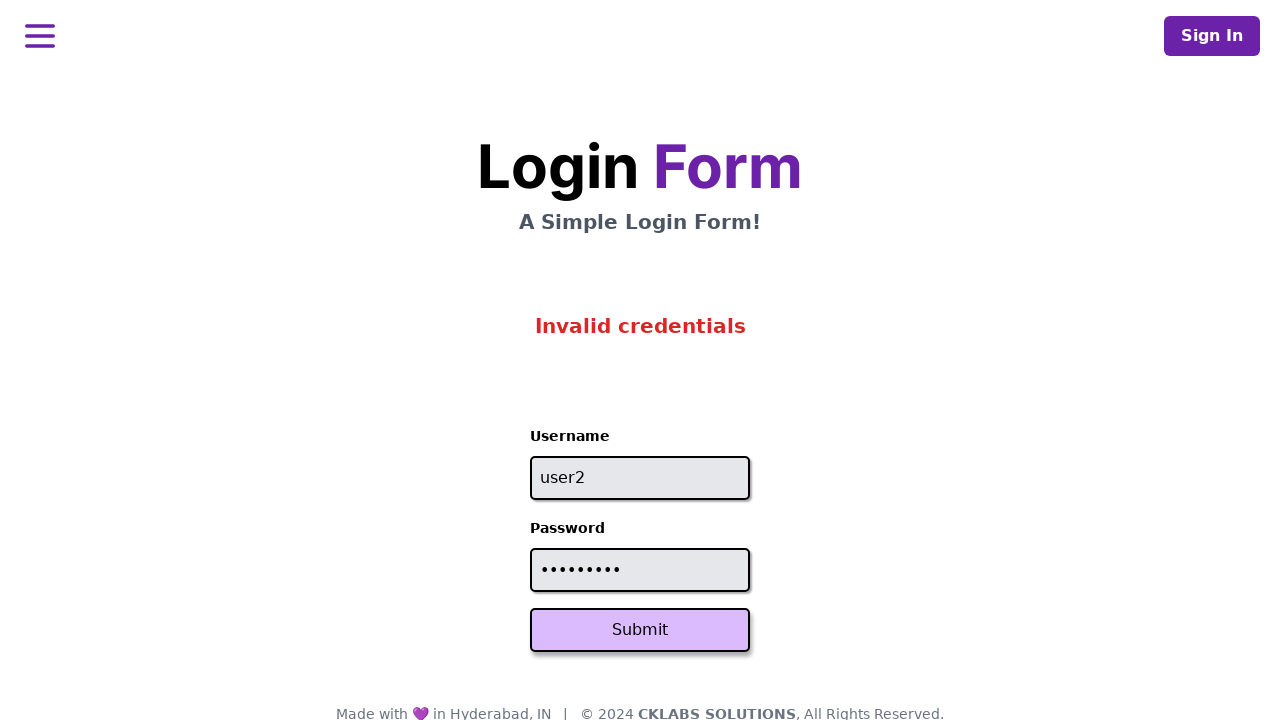

Retrieved error message: 'Invalid credentials'
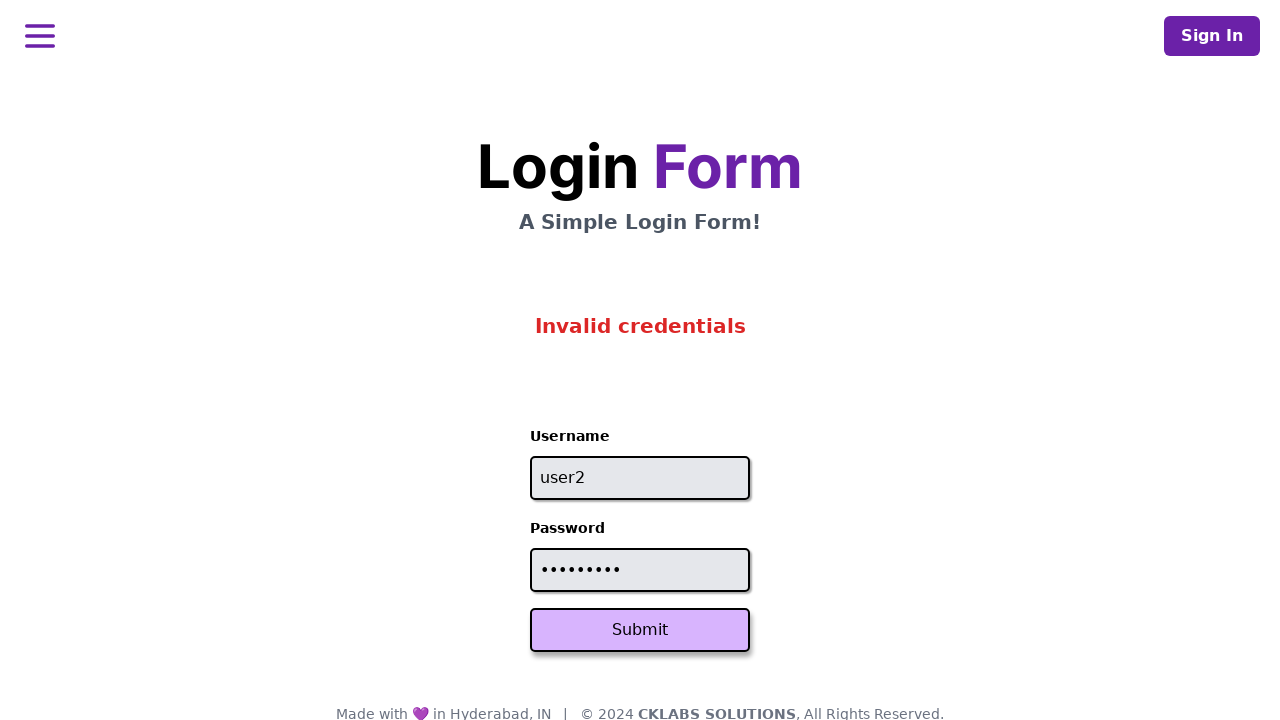

Verified error message displays 'Invalid credentials'
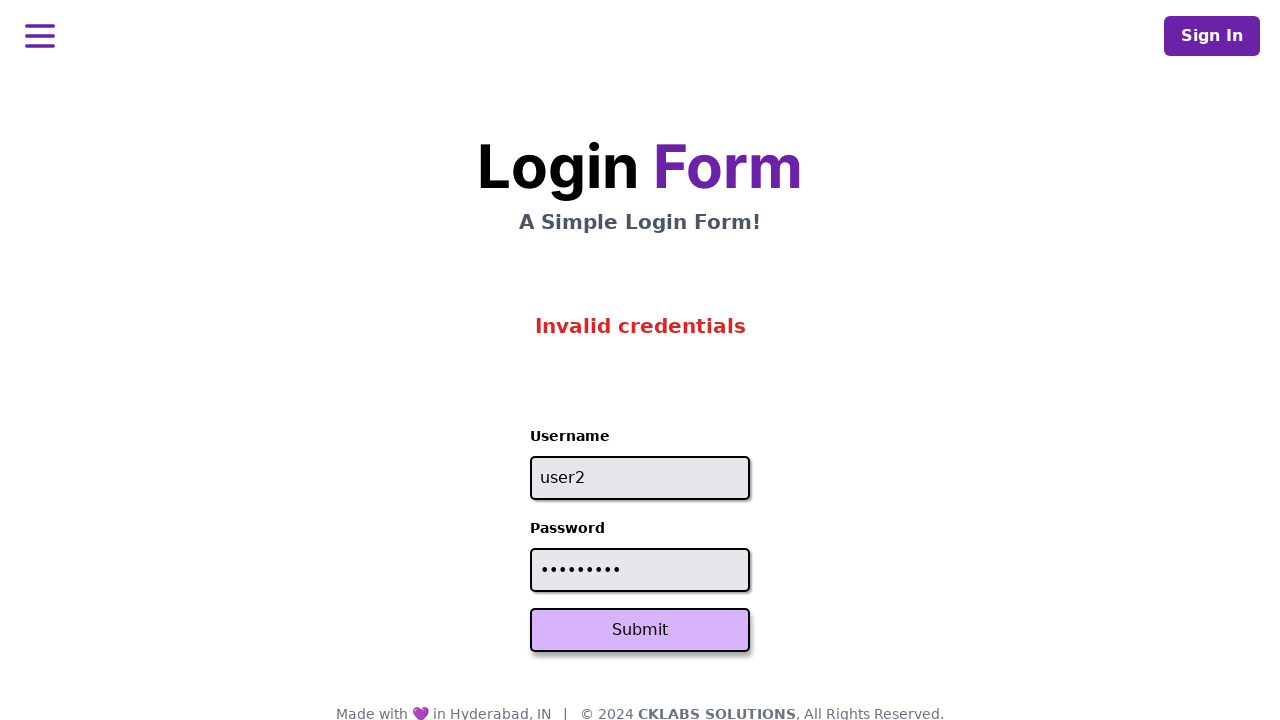

Cleared username field on #username
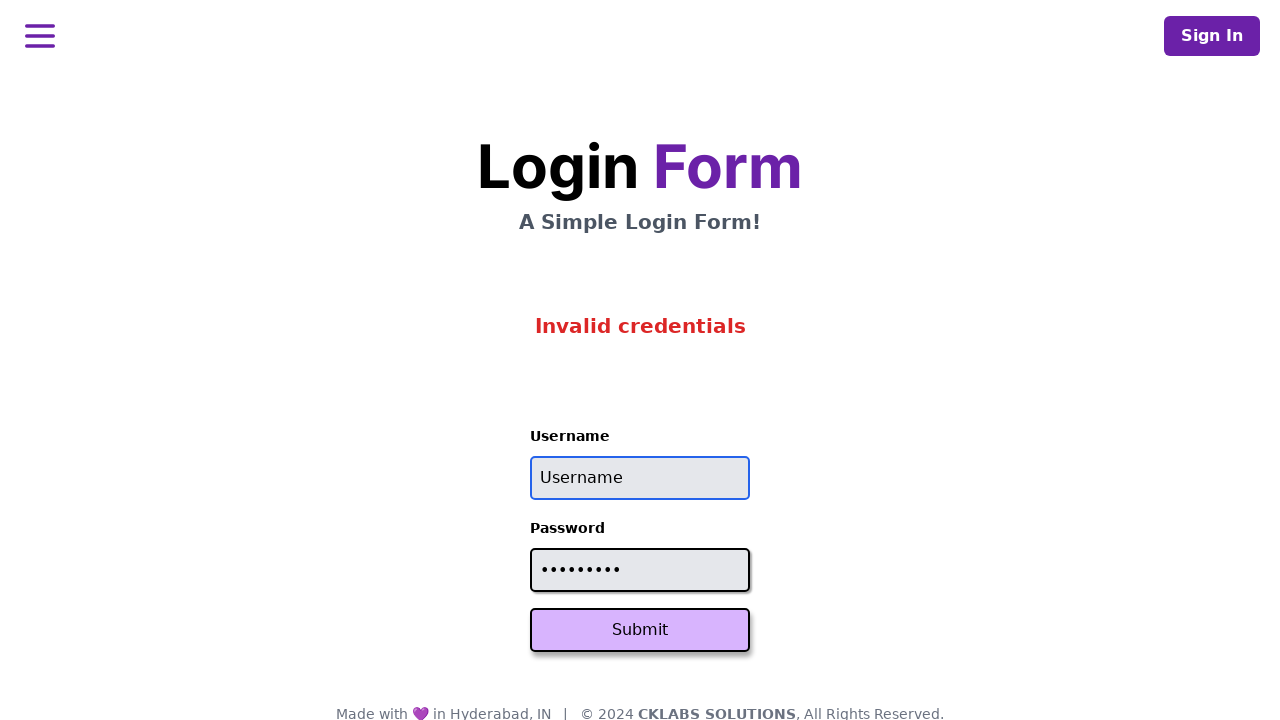

Cleared password field on #password
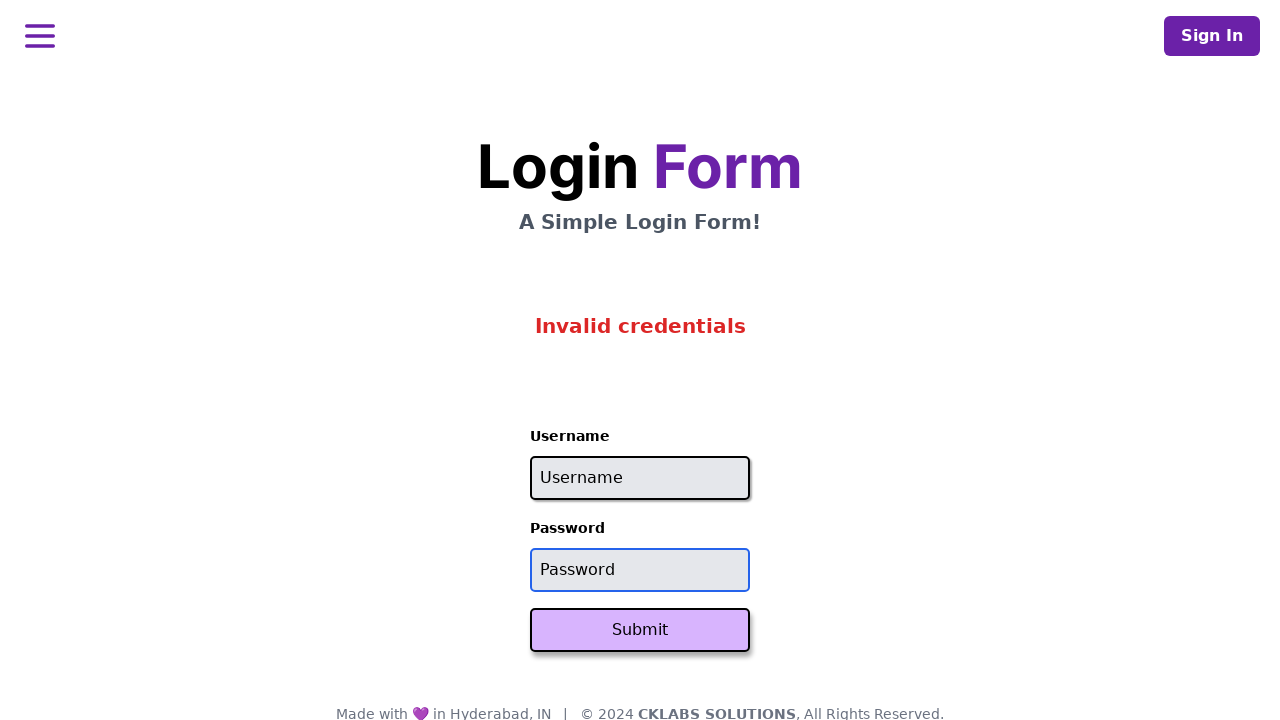

Filled username field with 'user3' on #username
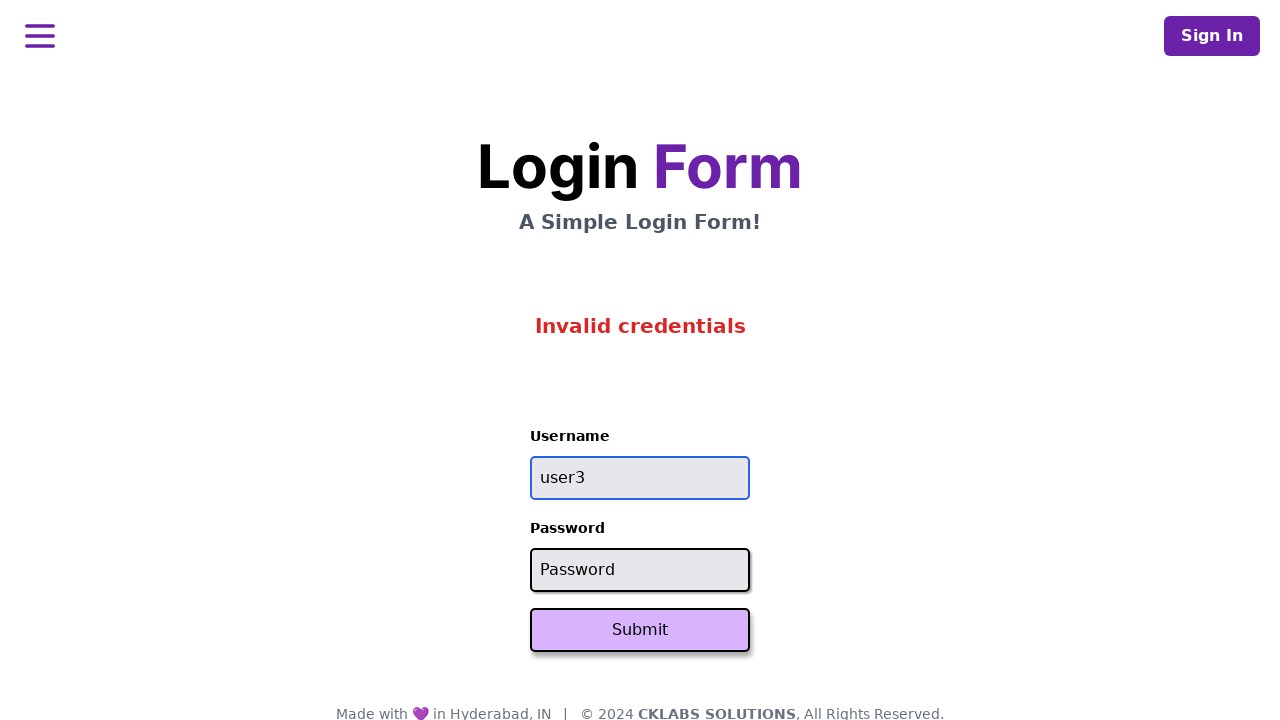

Filled password field with 'password3' on #password
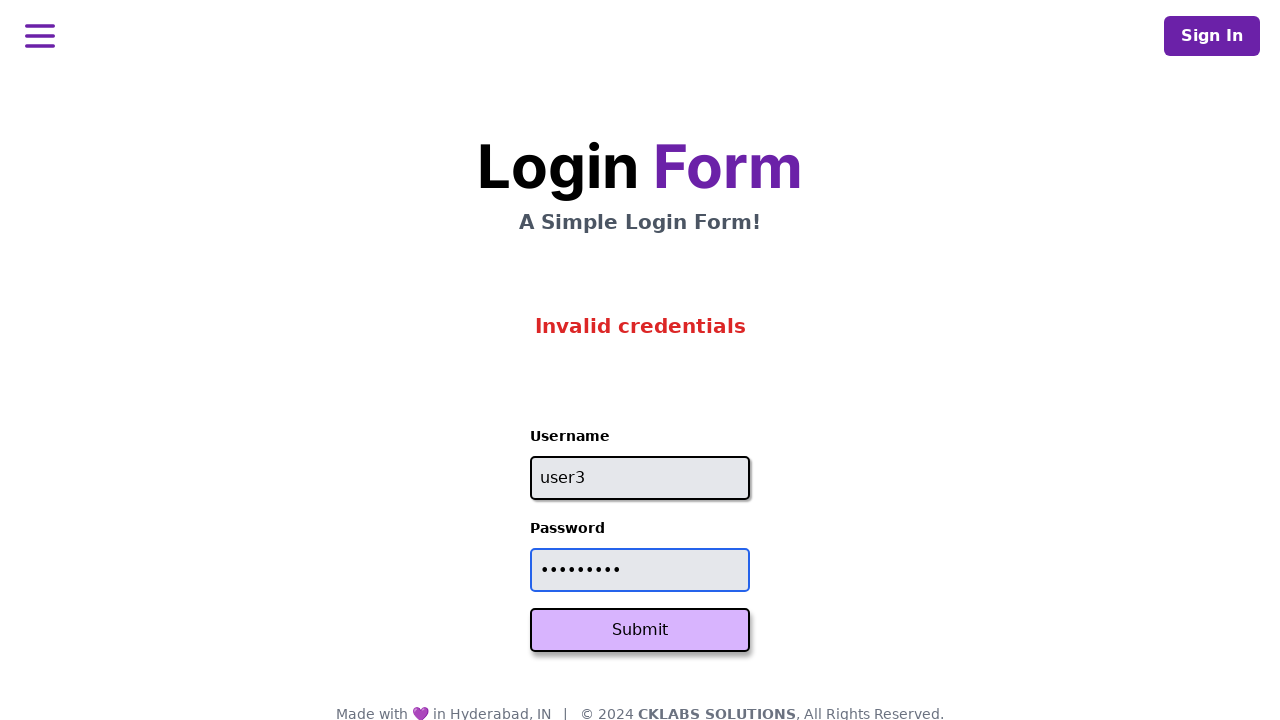

Clicked Submit button at (640, 630) on button:has-text('Submit')
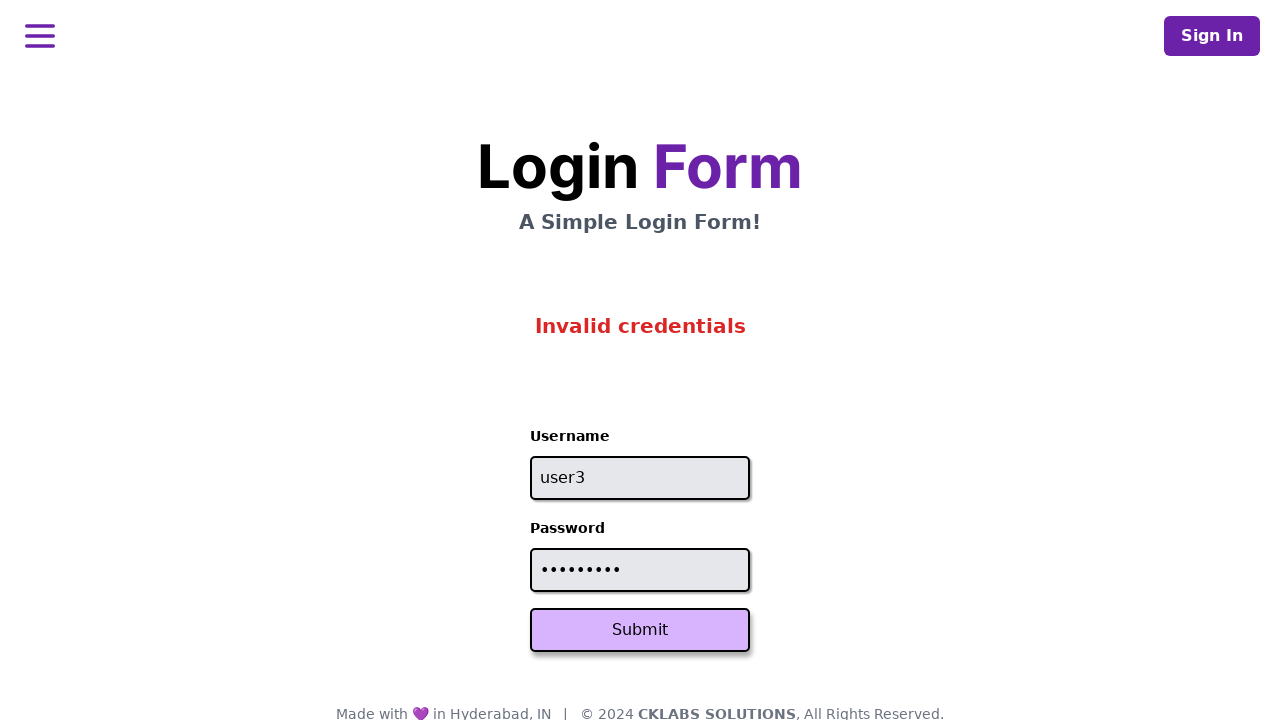

Retrieved error message: 'Invalid credentials'
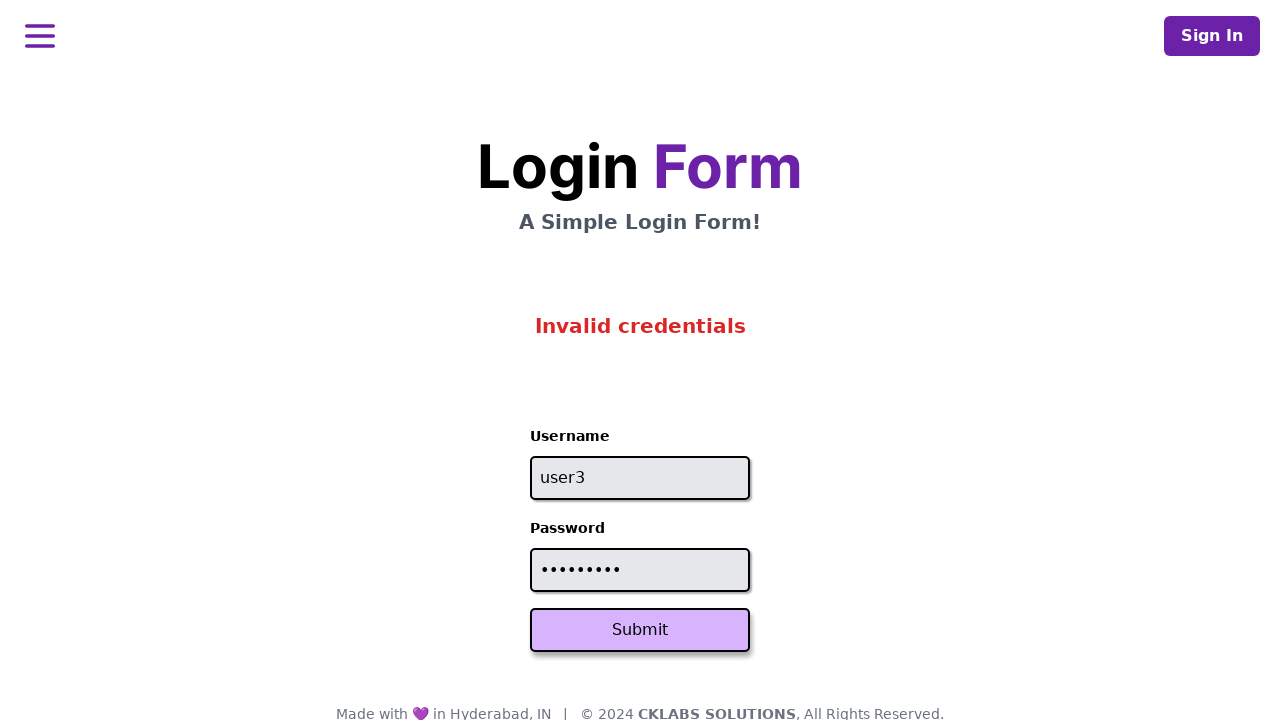

Verified error message displays 'Invalid credentials'
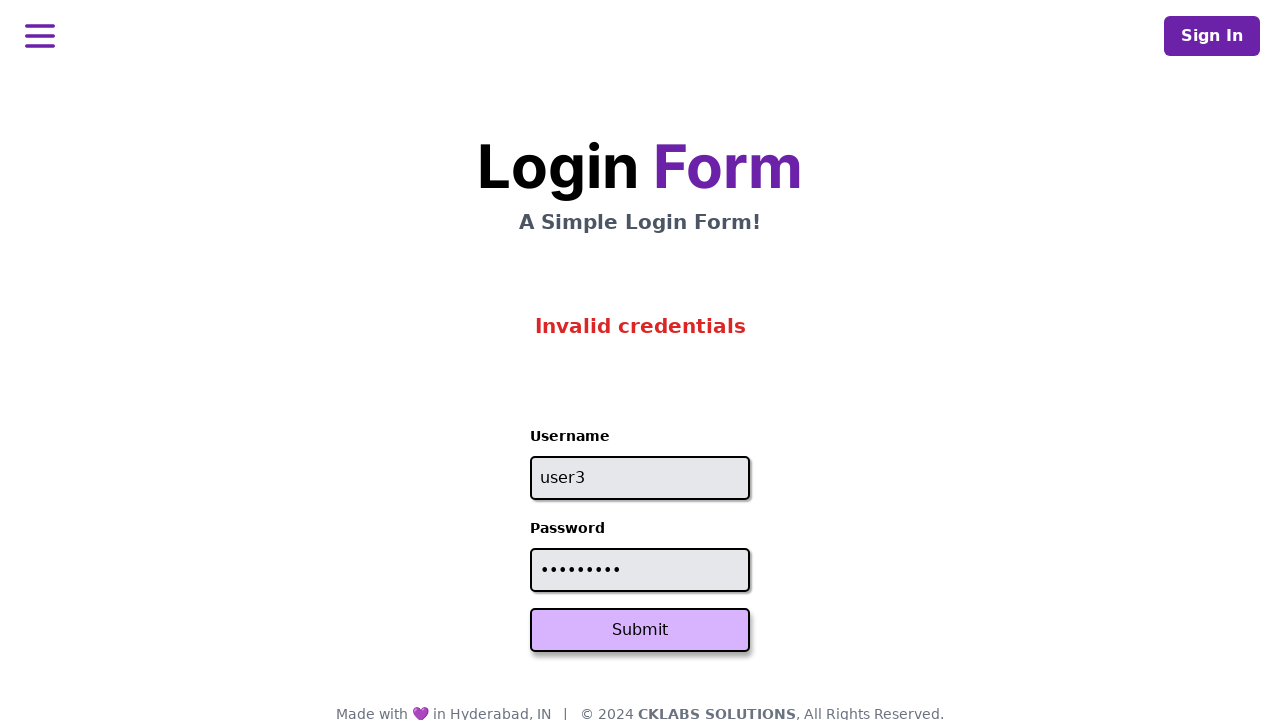

Cleared username field on #username
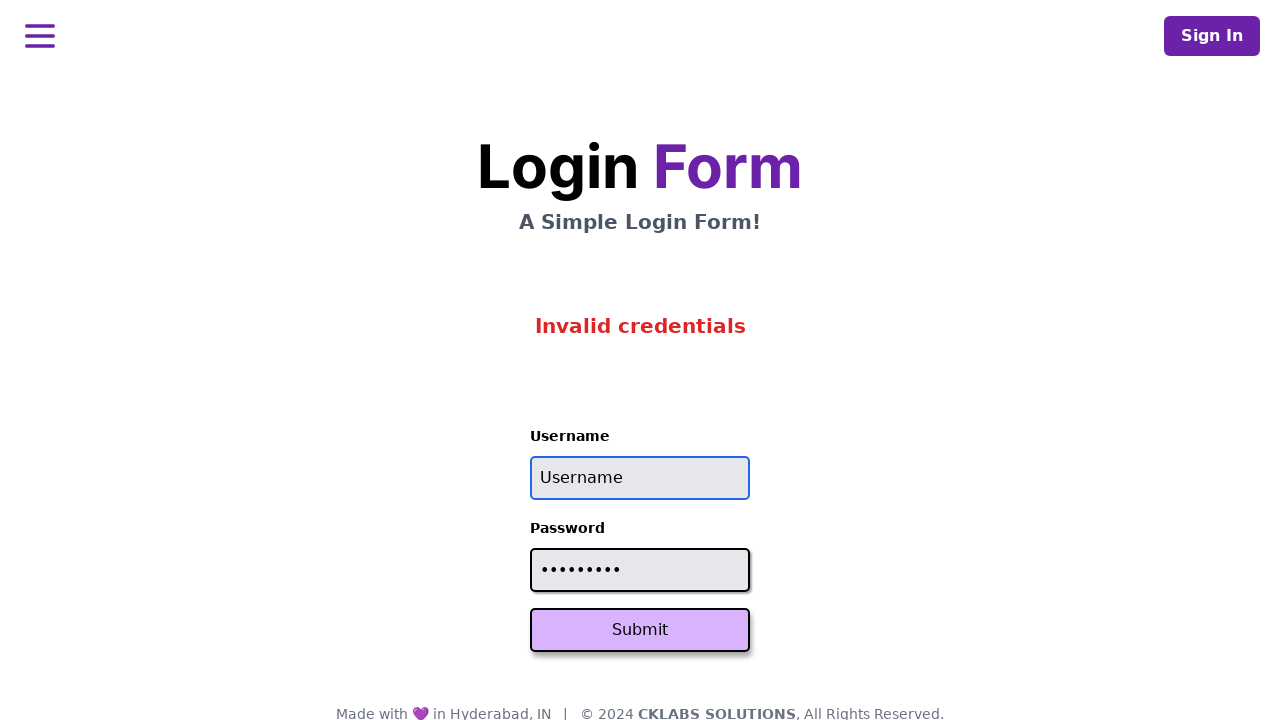

Cleared password field on #password
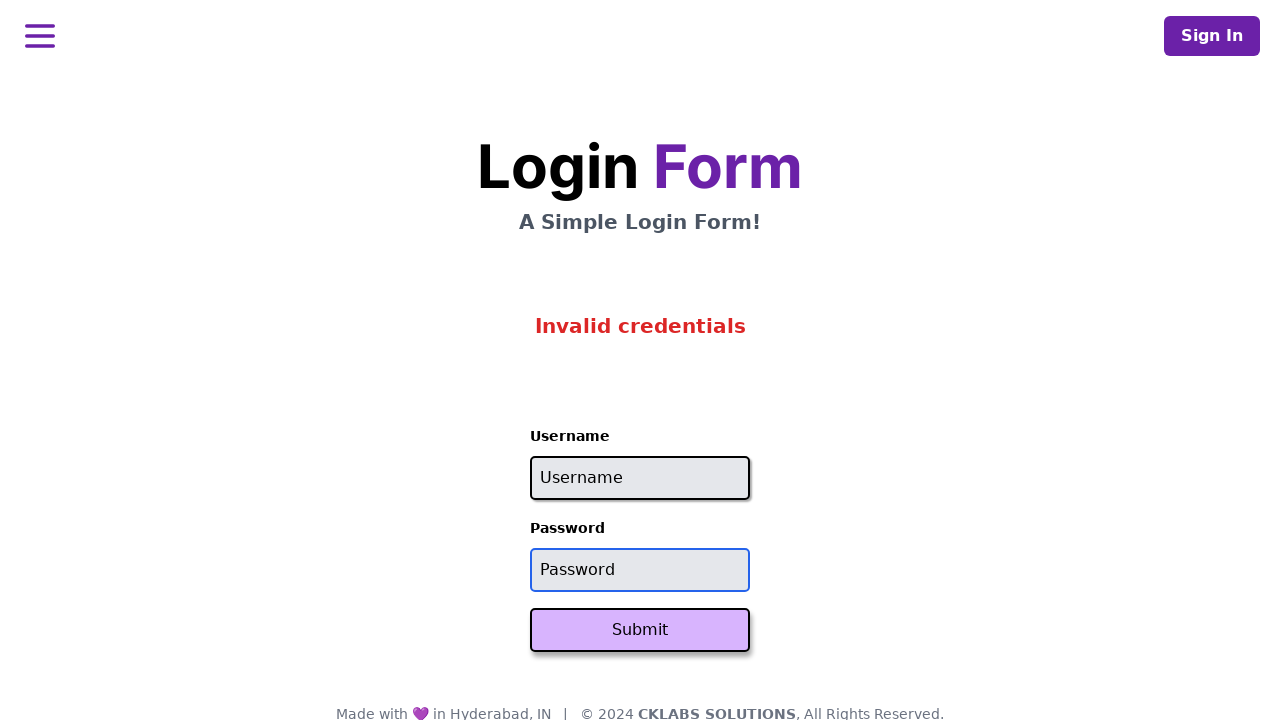

Filled username field with 'user4' on #username
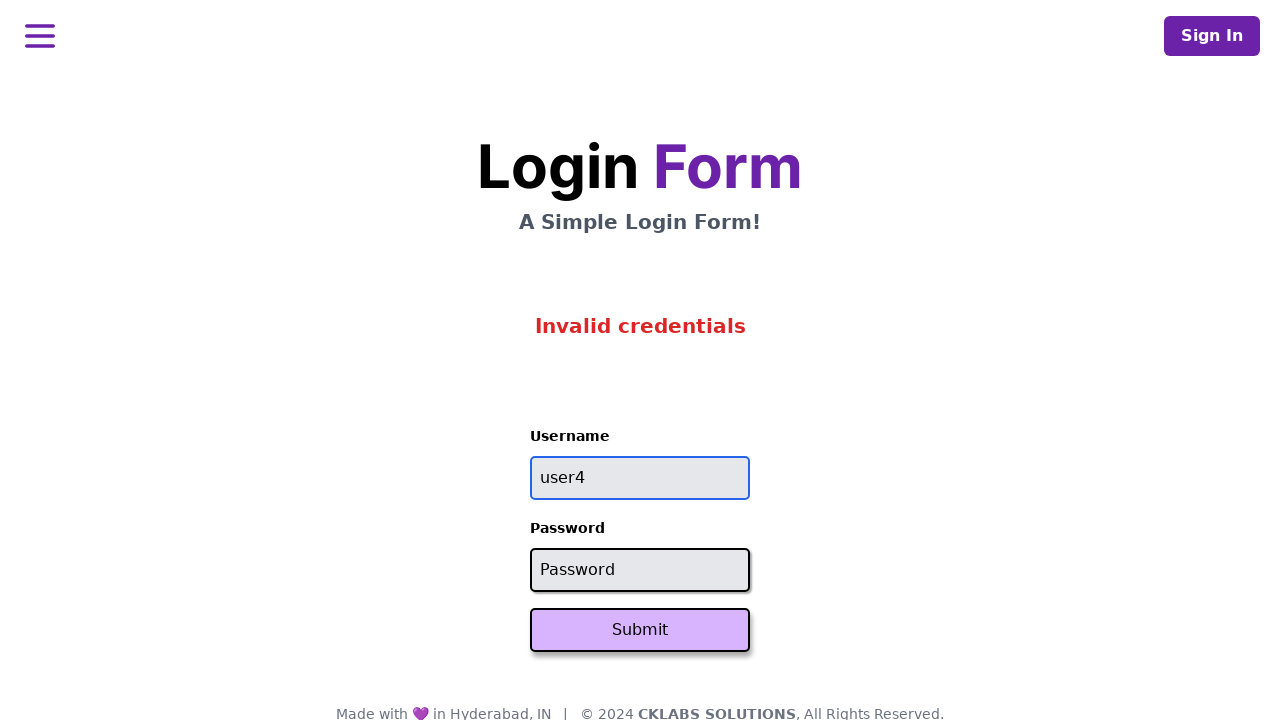

Filled password field with 'password4' on #password
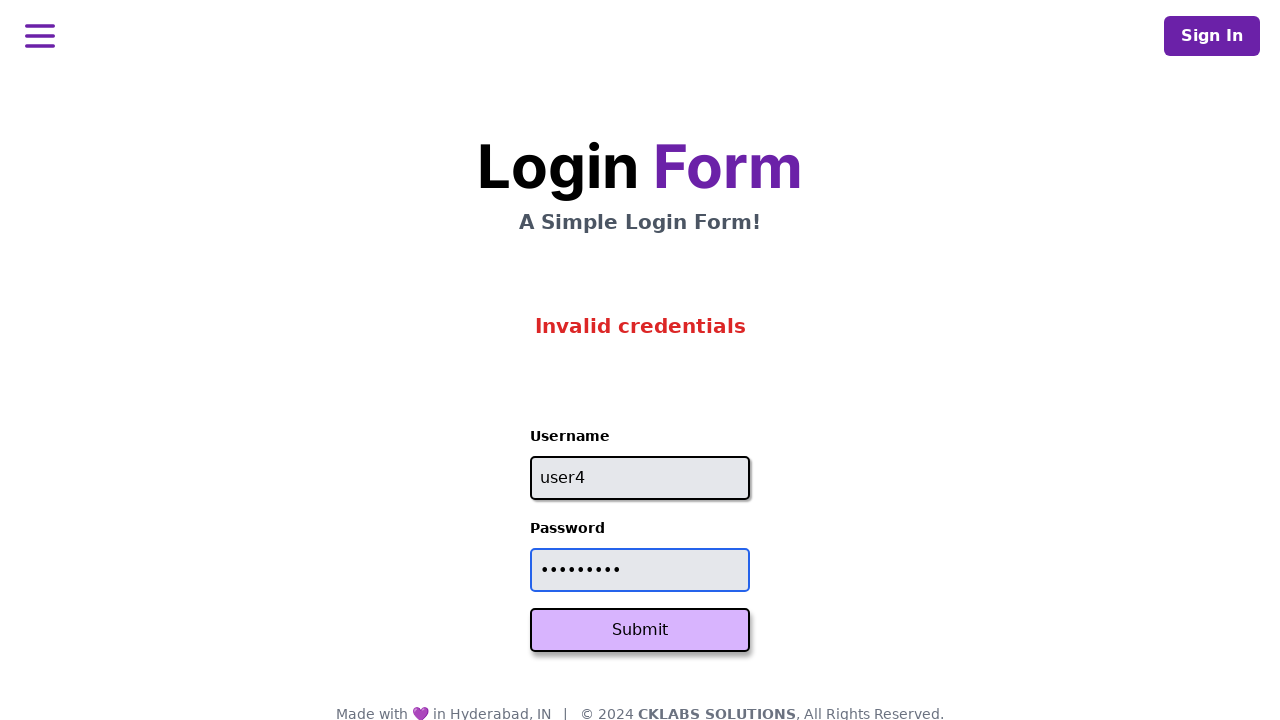

Clicked Submit button at (640, 630) on button:has-text('Submit')
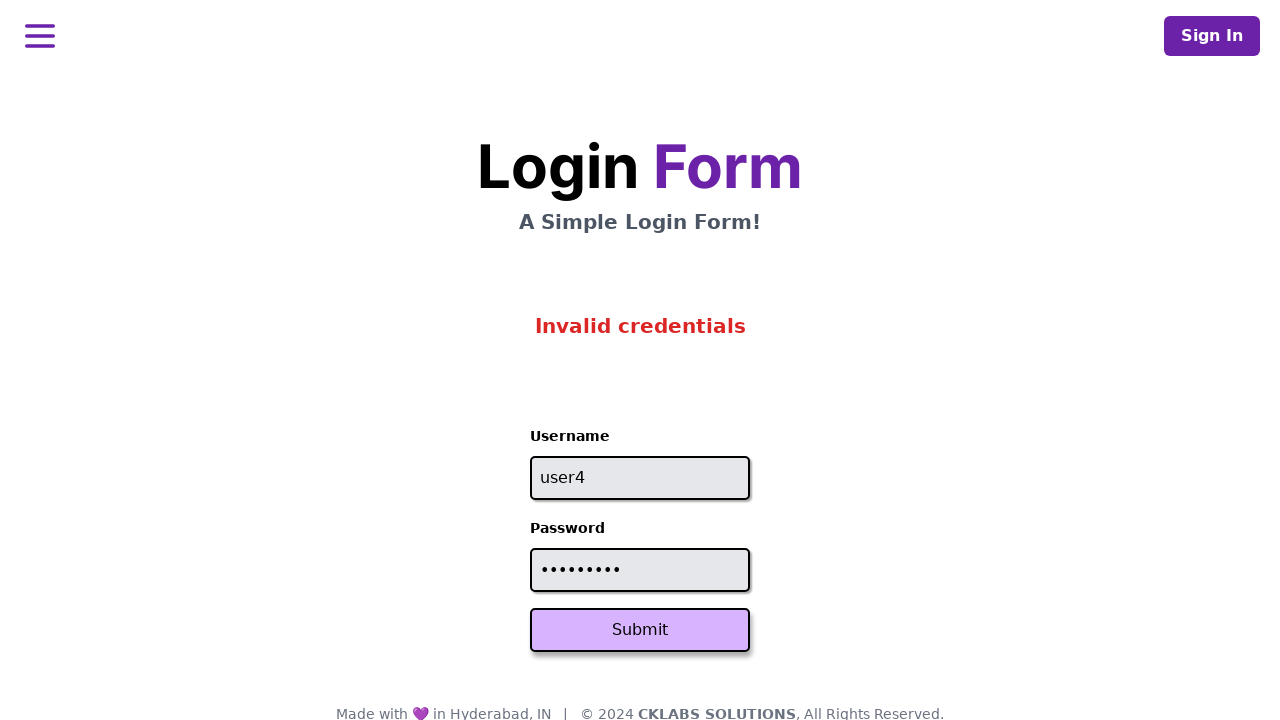

Retrieved error message: 'Invalid credentials'
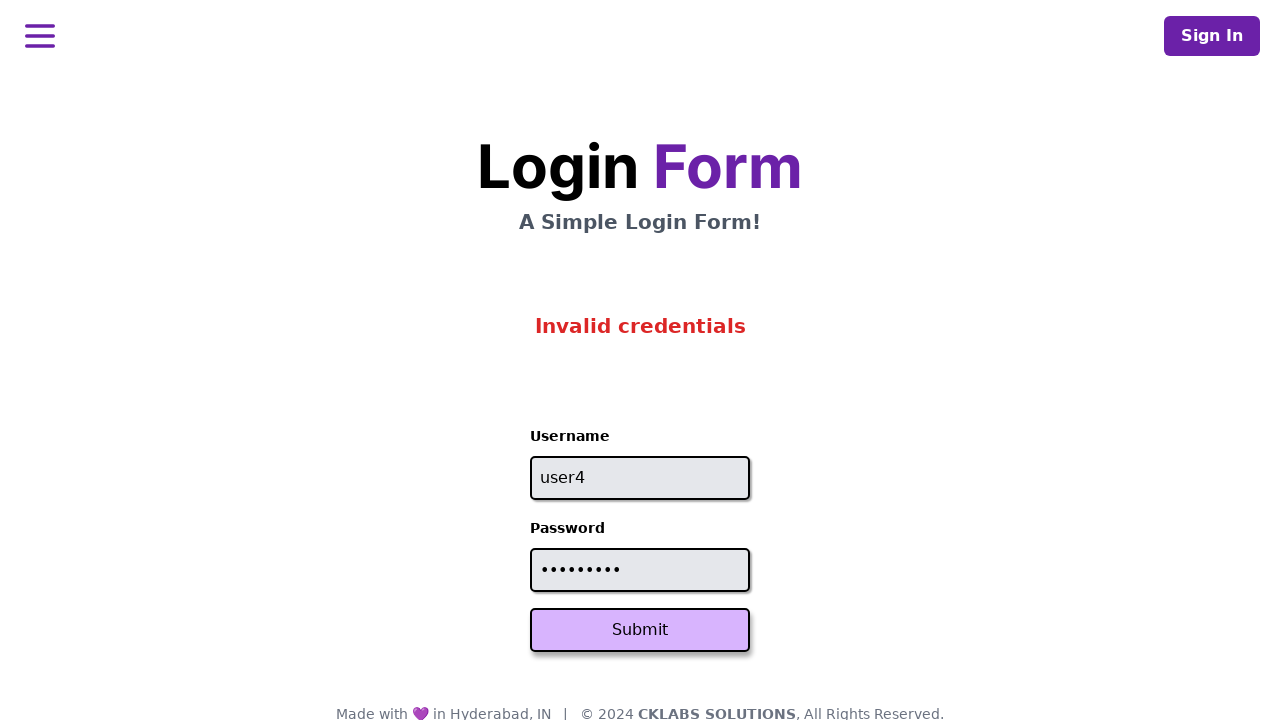

Verified error message displays 'Invalid credentials'
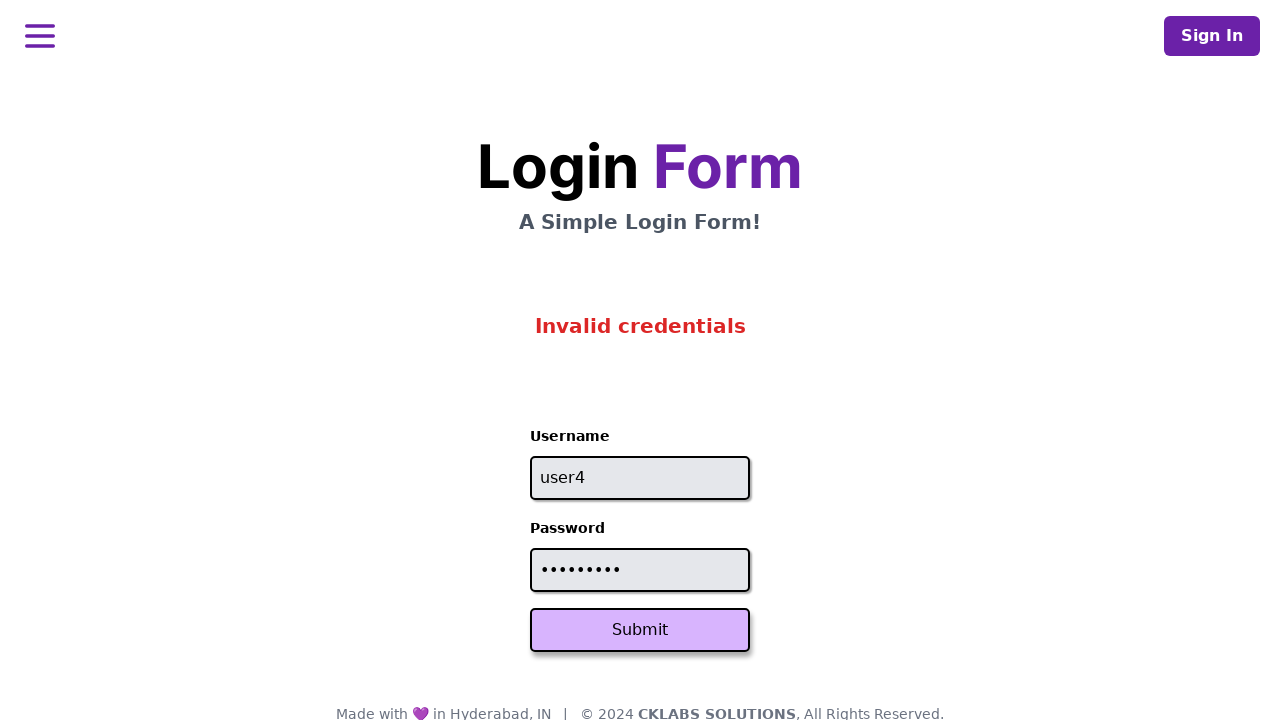

Cleared username field on #username
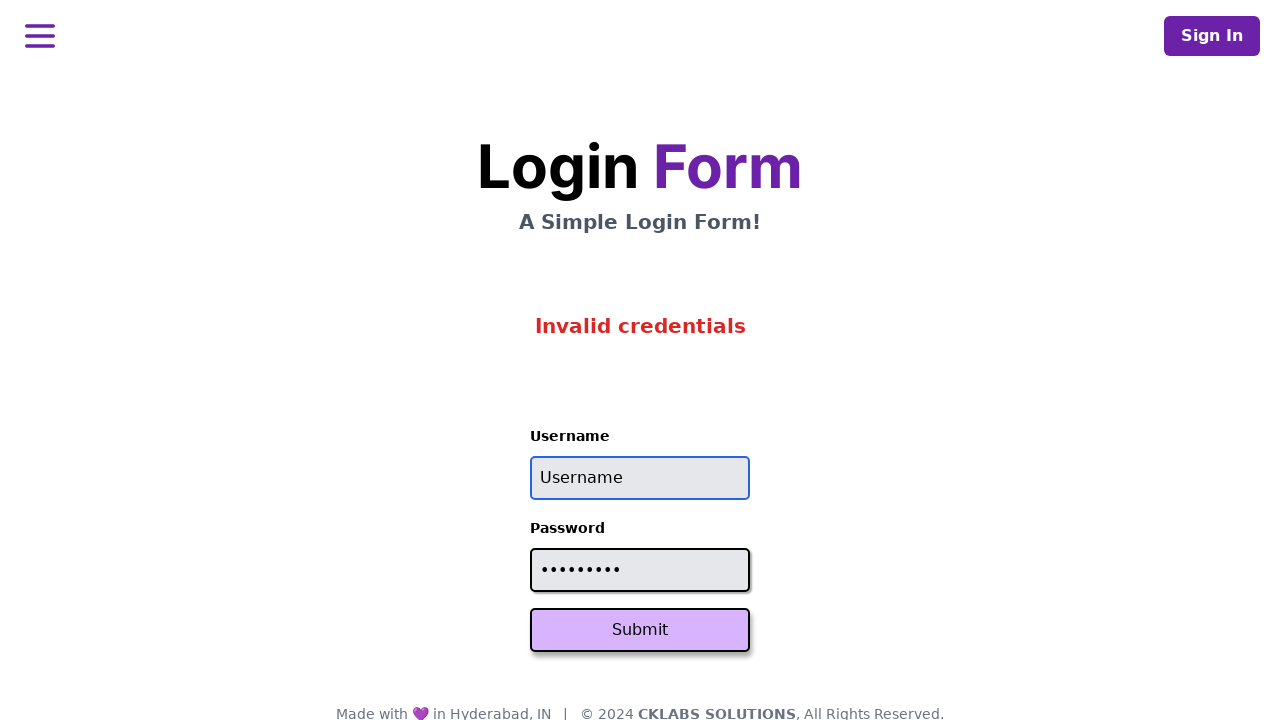

Cleared password field on #password
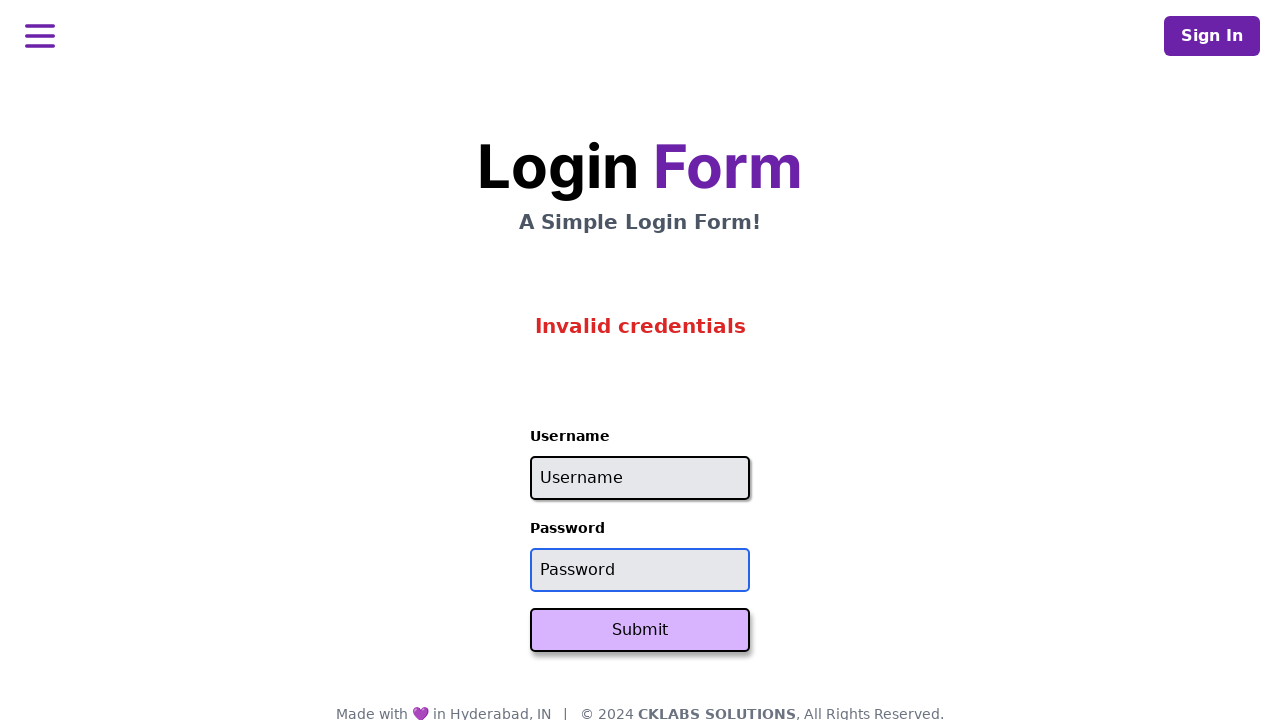

Filled username field with 'user5' on #username
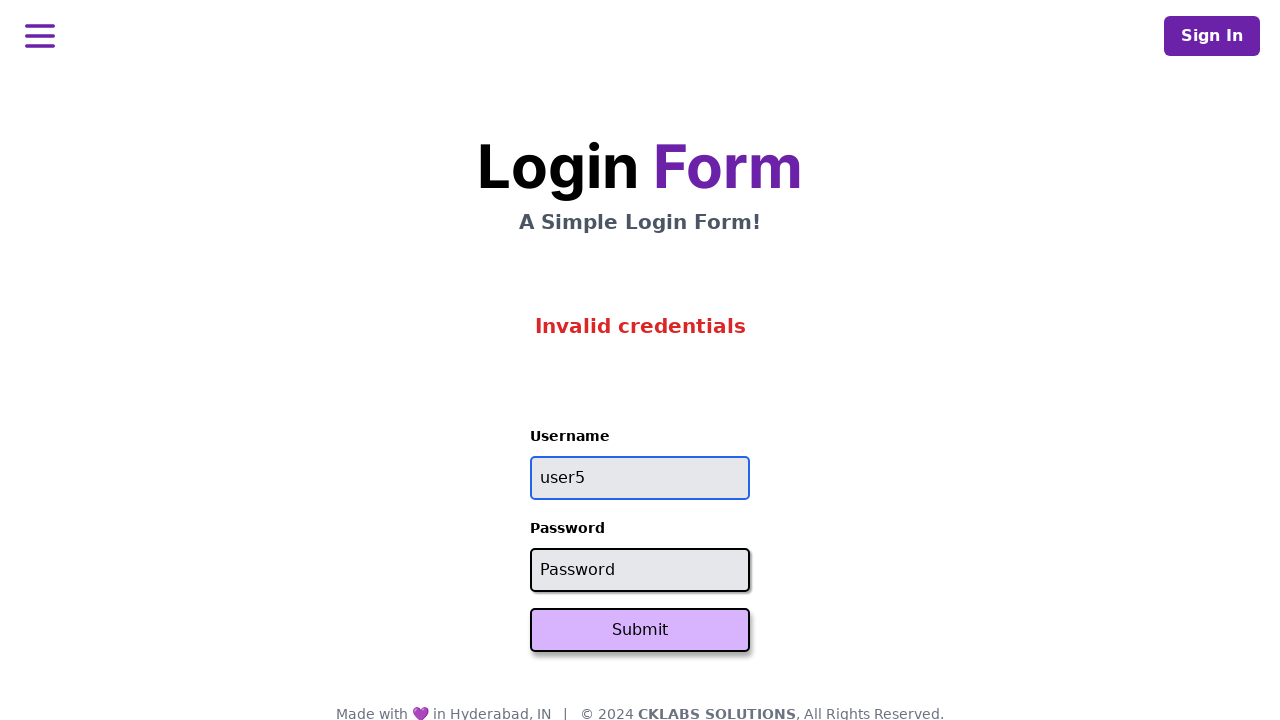

Filled password field with 'password5' on #password
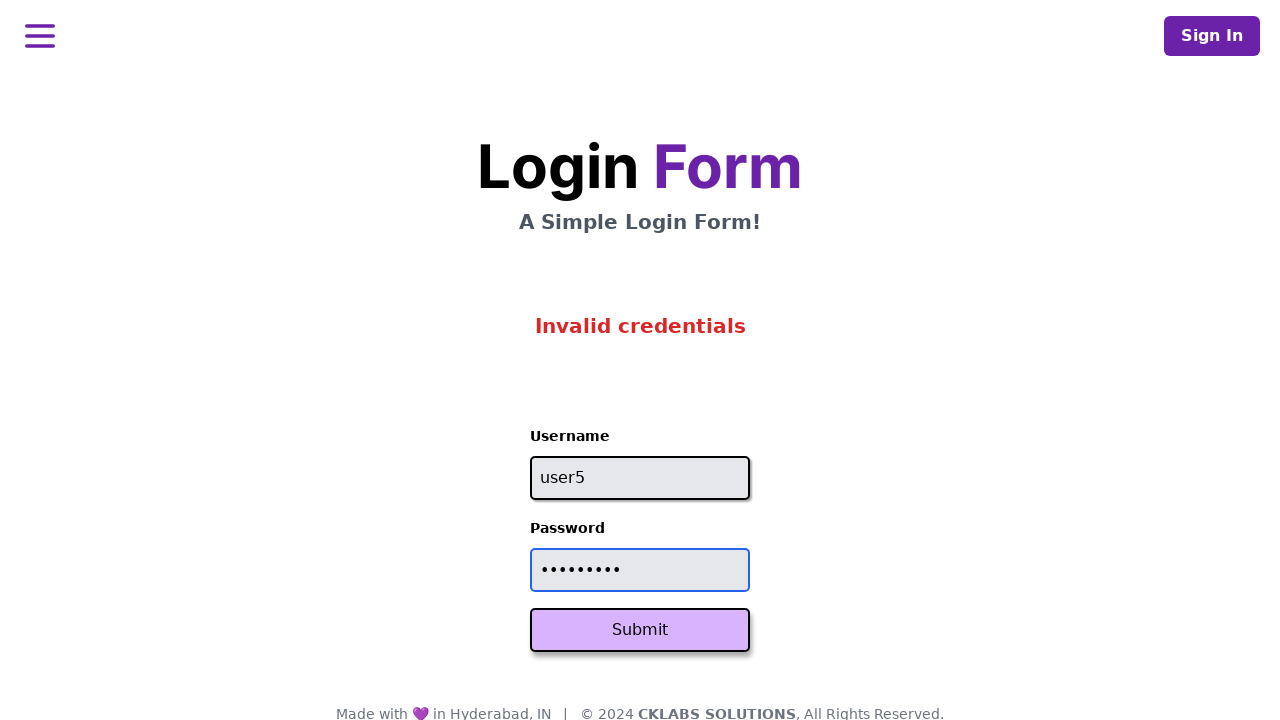

Clicked Submit button at (640, 630) on button:has-text('Submit')
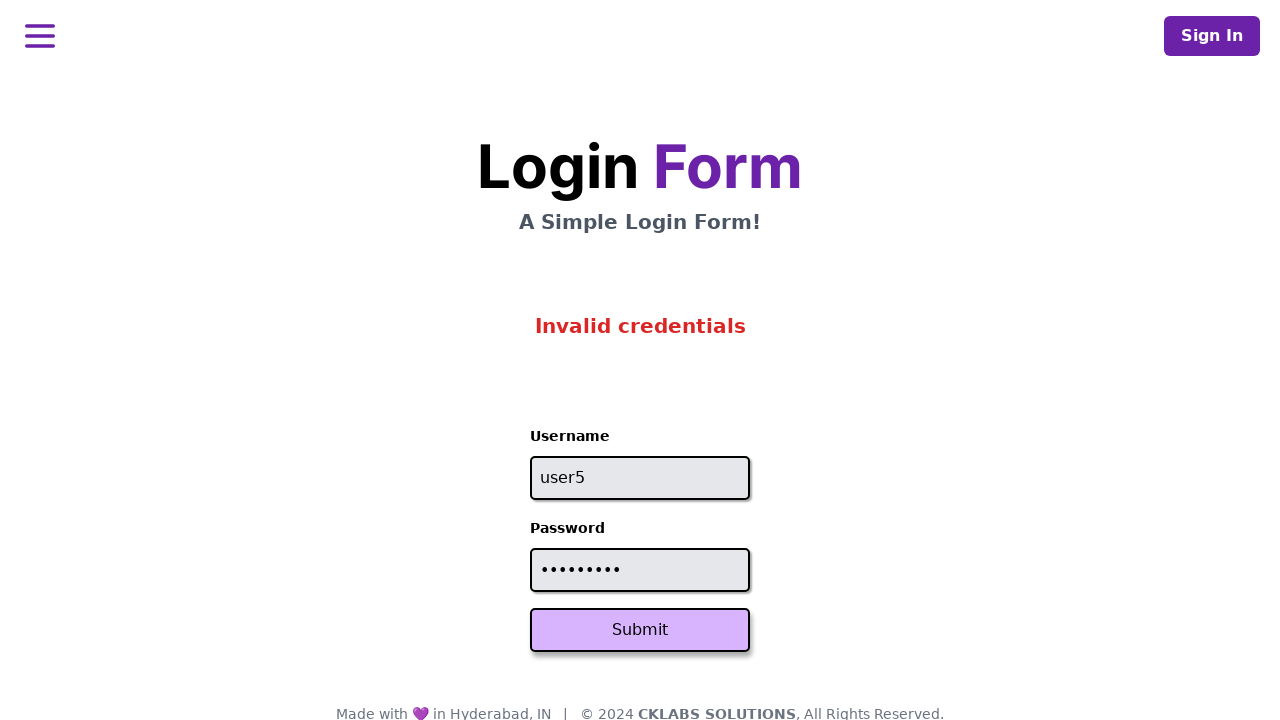

Retrieved error message: 'Invalid credentials'
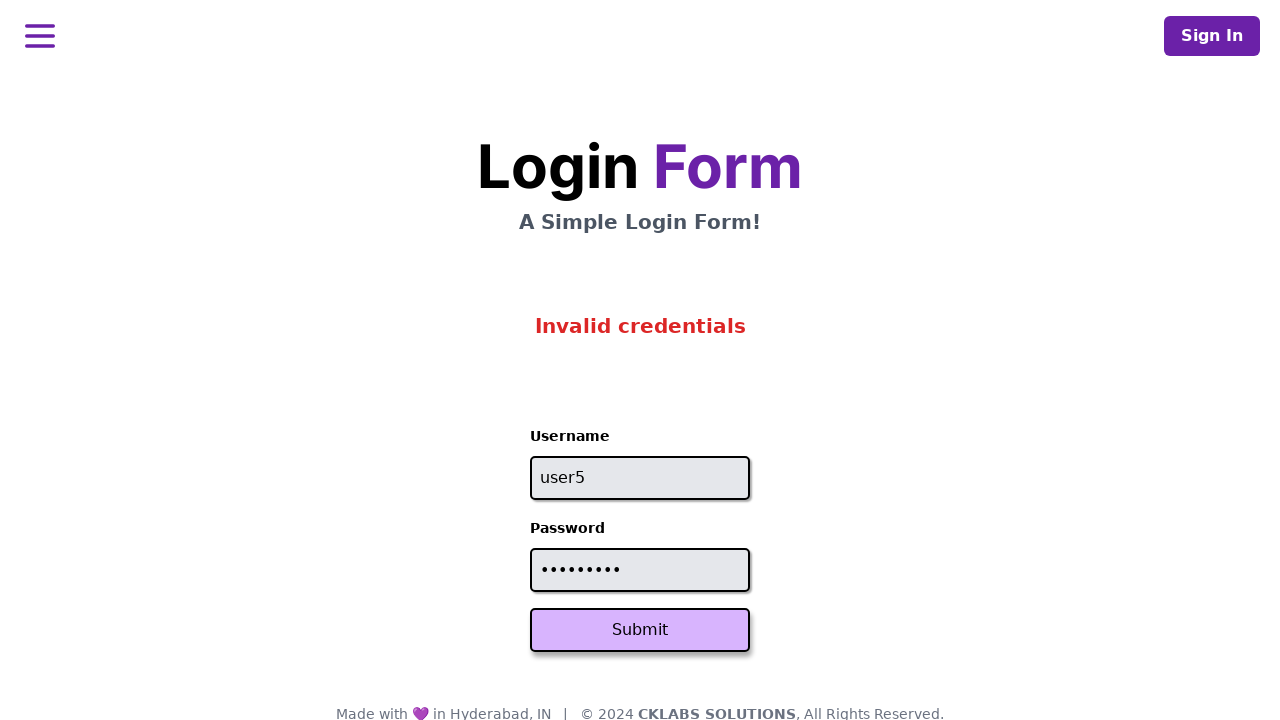

Verified error message displays 'Invalid credentials'
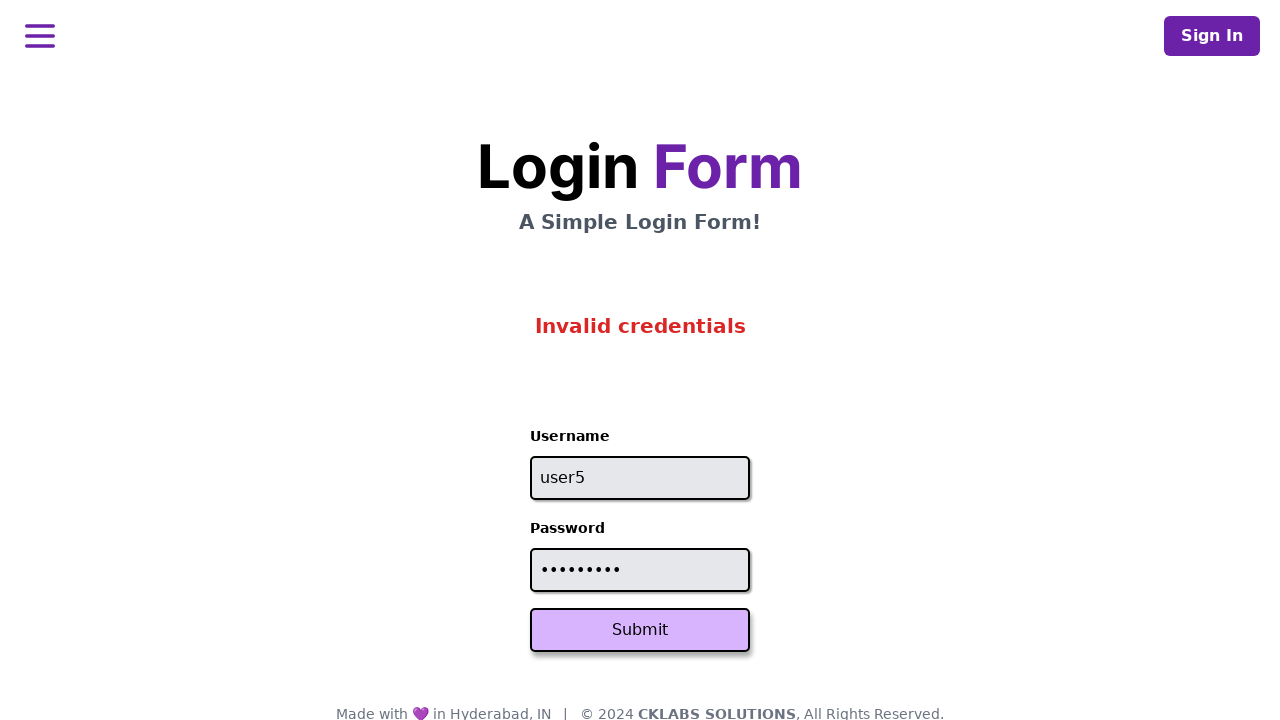

Cleared username field on #username
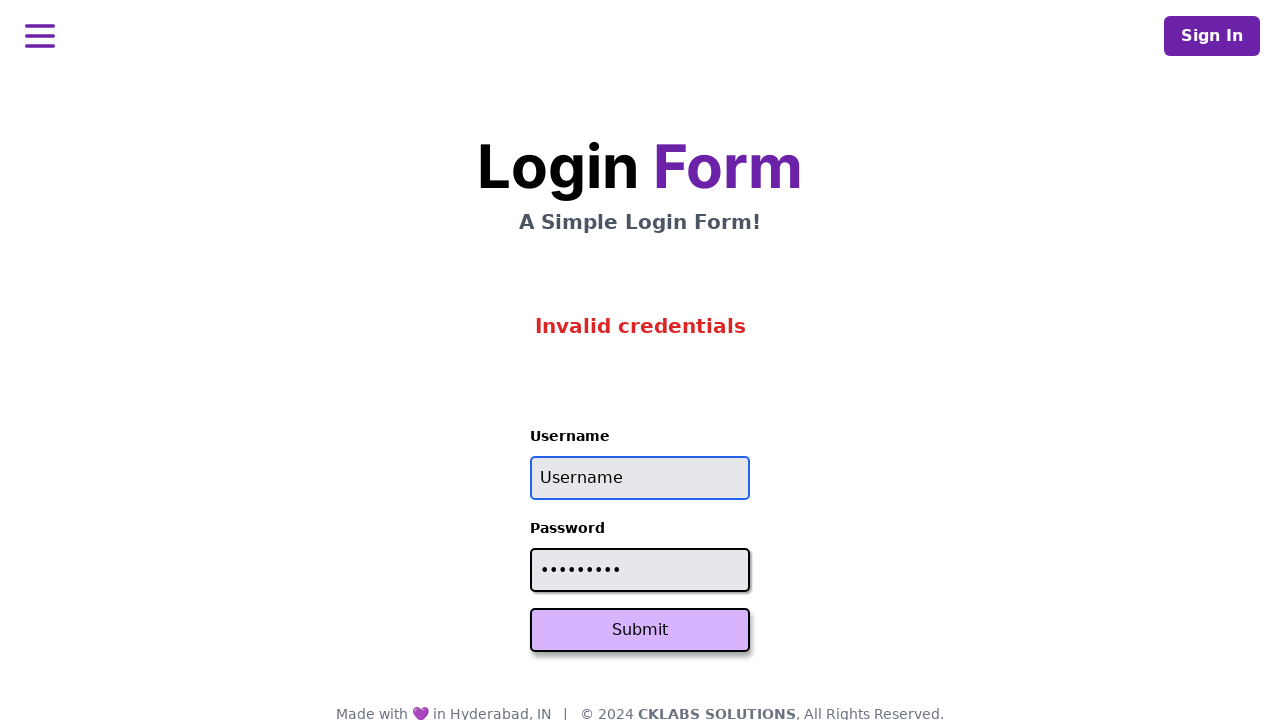

Cleared password field on #password
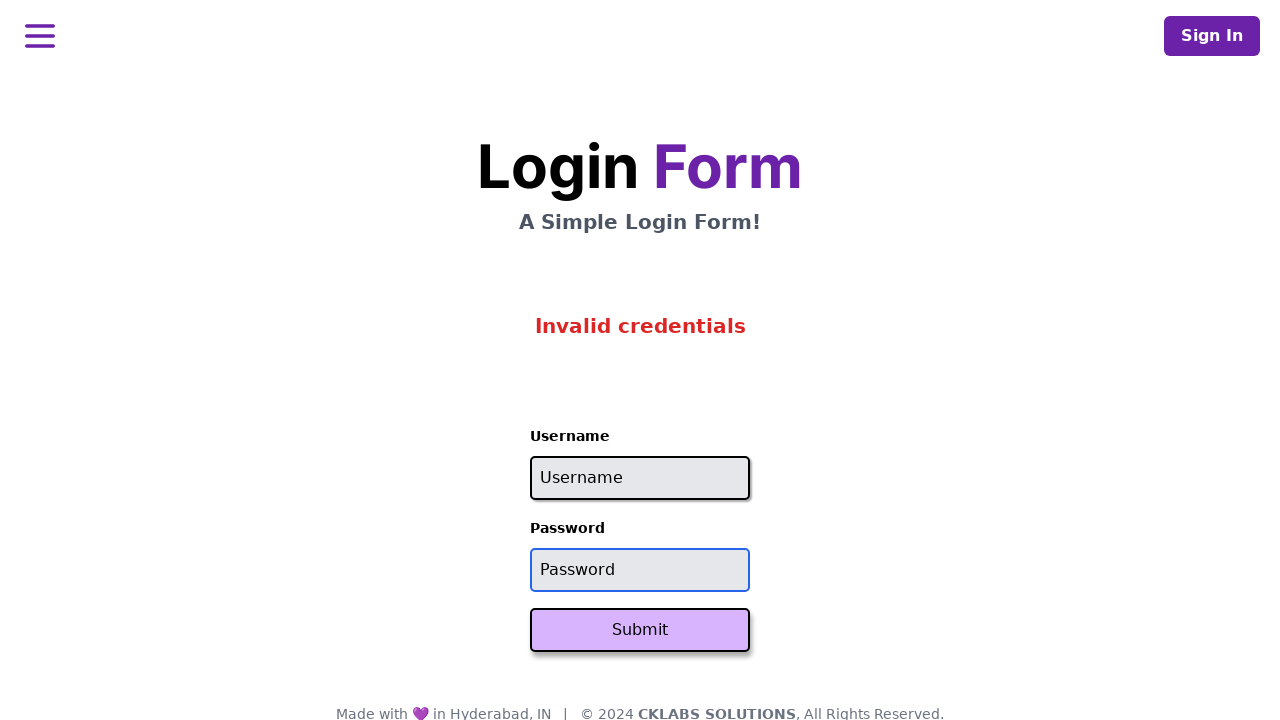

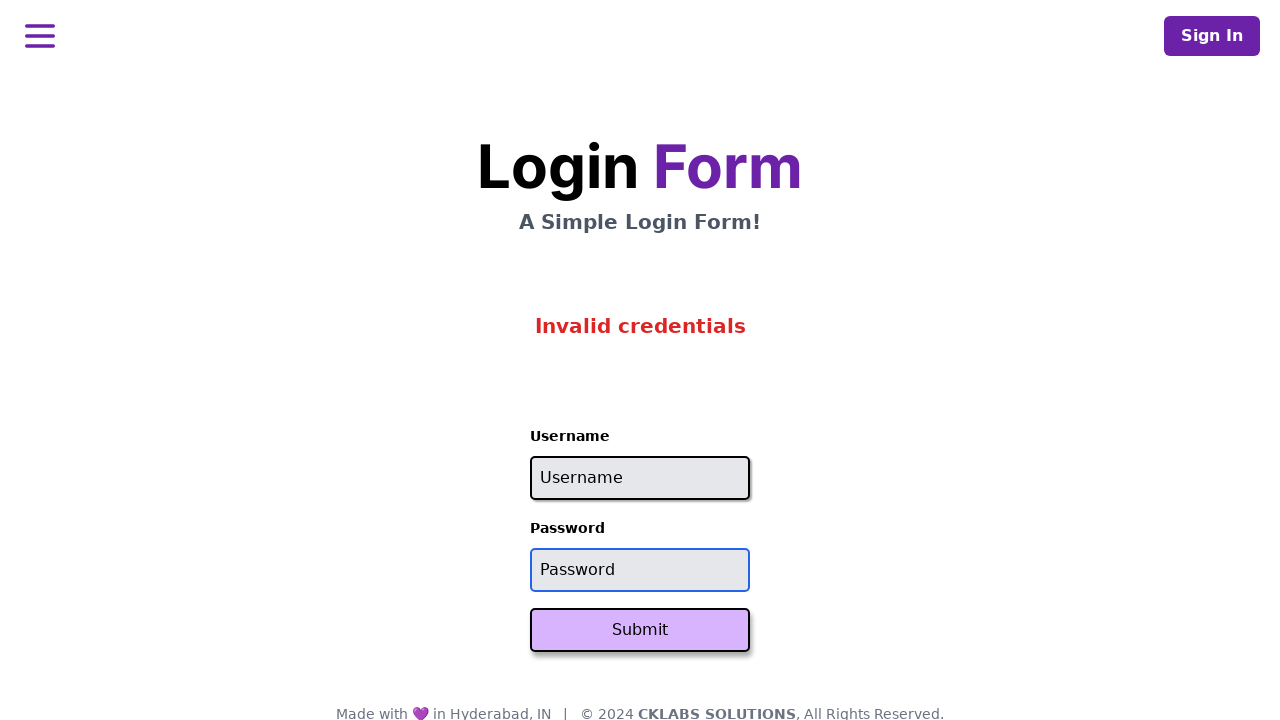